Tests different button click interactions on DemoQA buttons page - performs a double-click, right-click (context click), and regular click on three different buttons, then verifies the confirmation messages appear.

Starting URL: https://demoqa.com/buttons

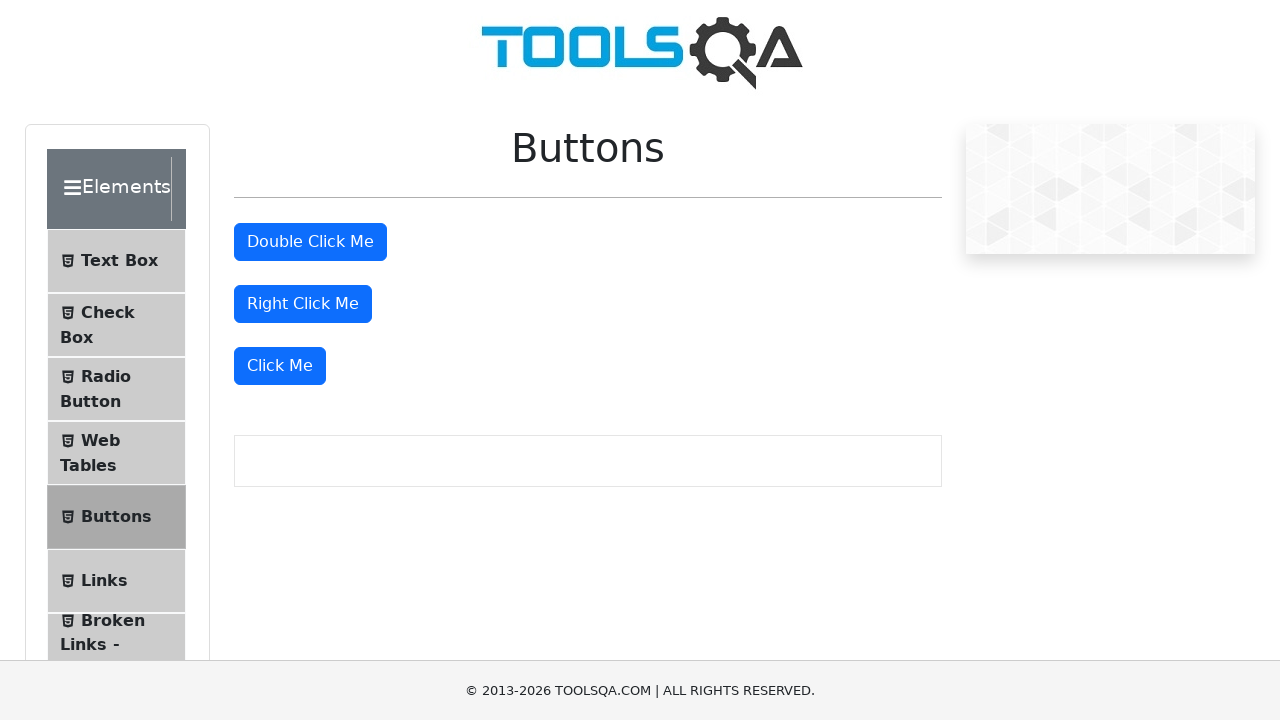

Double-clicked the double-click button at (310, 242) on #doubleClickBtn
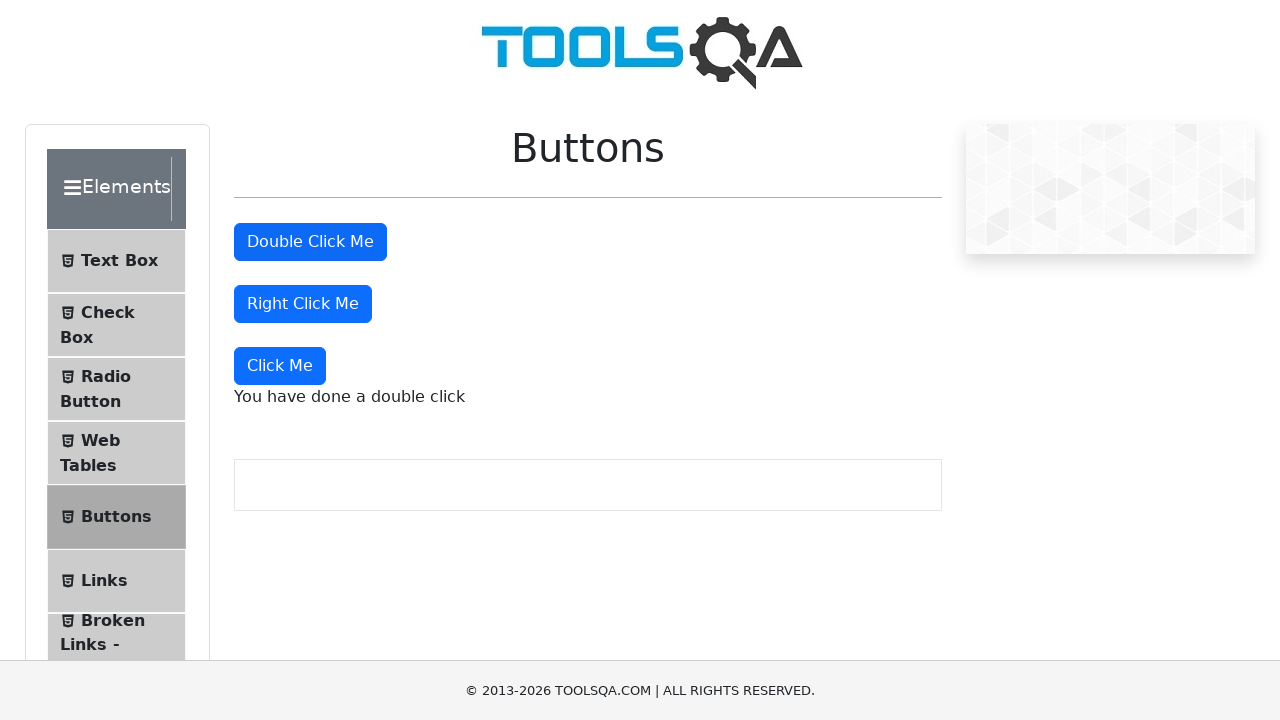

Double-click confirmation message appeared
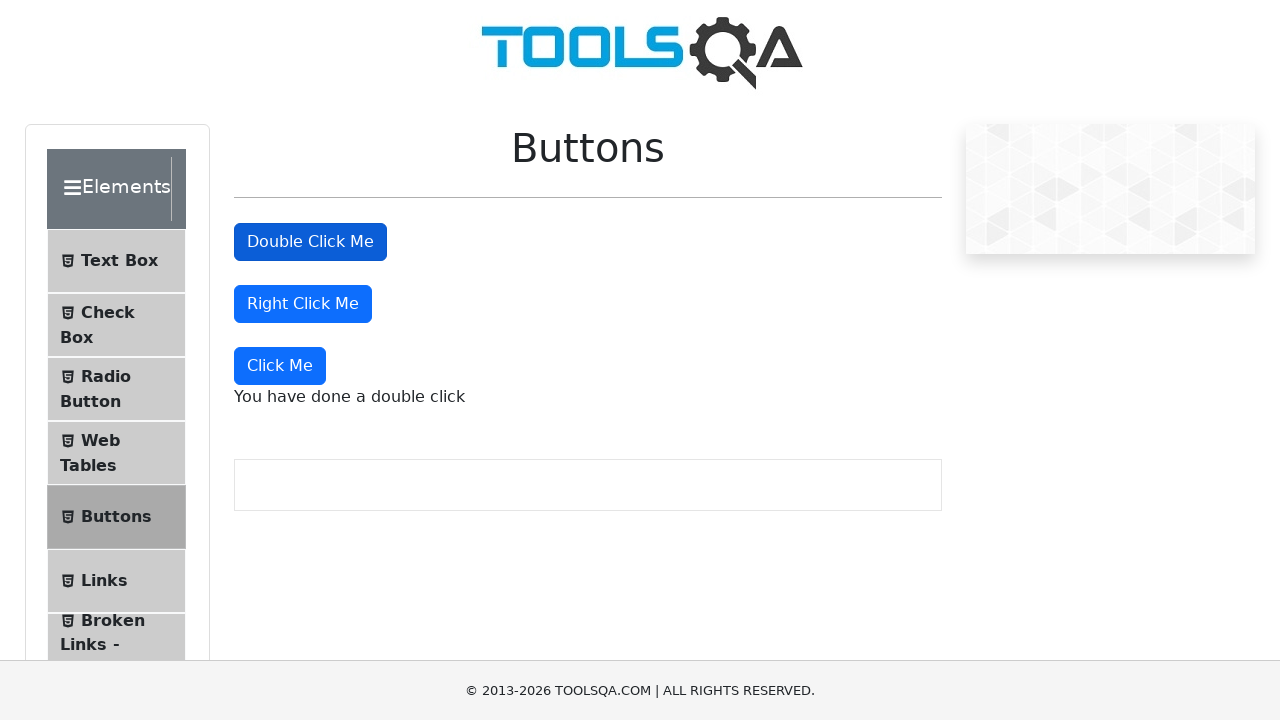

Right-clicked the right-click button at (303, 304) on #rightClickBtn
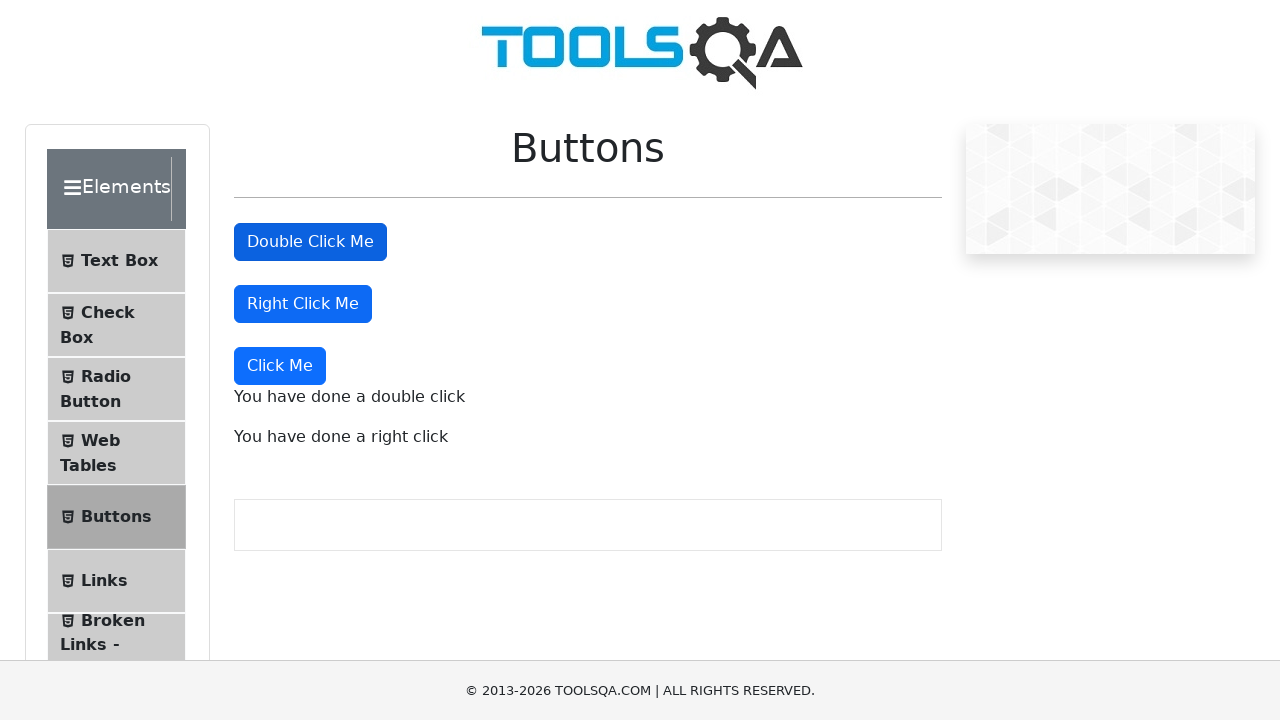

Right-click confirmation message appeared
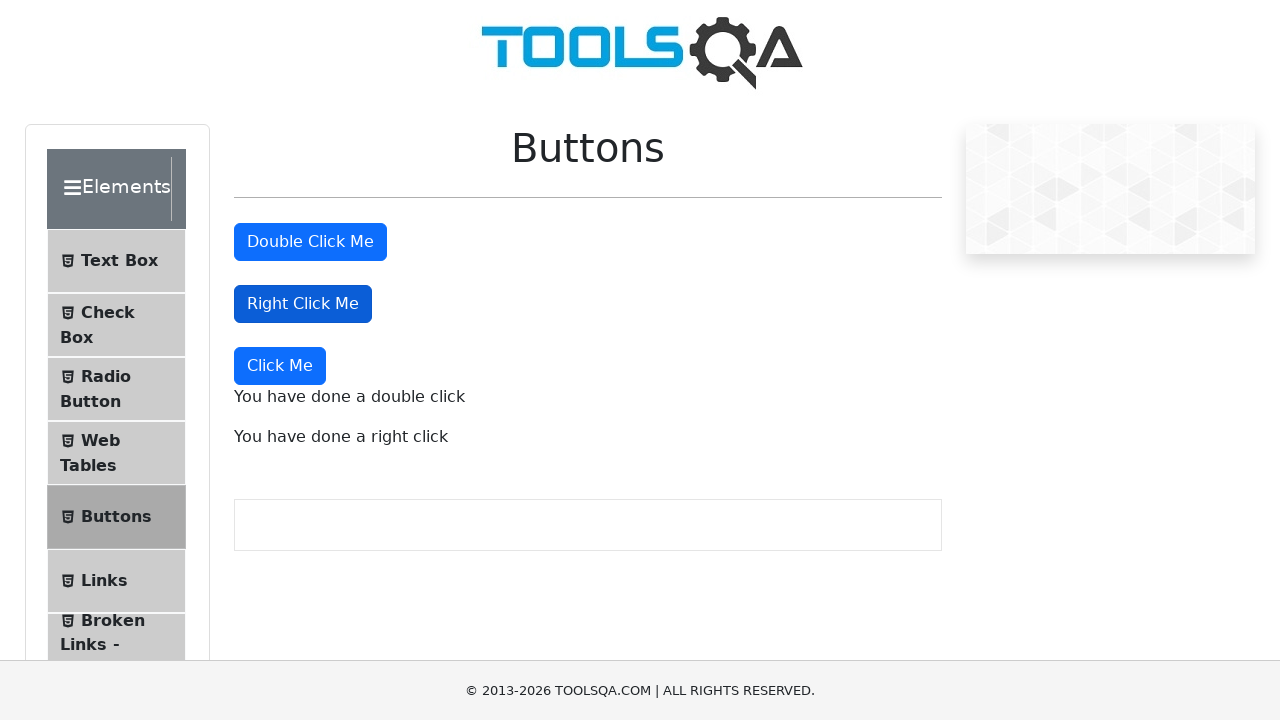

Clicked the 'Click Me' button at (280, 366) on xpath=//button[text()='Click Me']
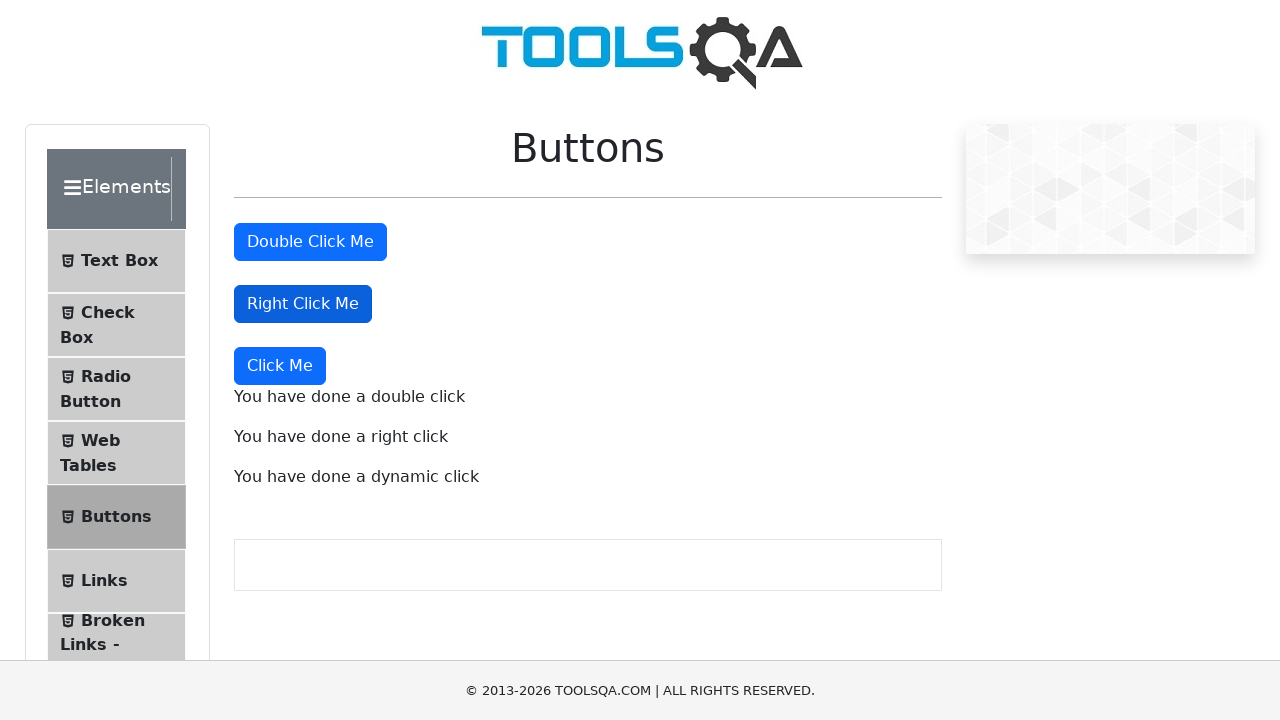

Dynamic click confirmation message appeared
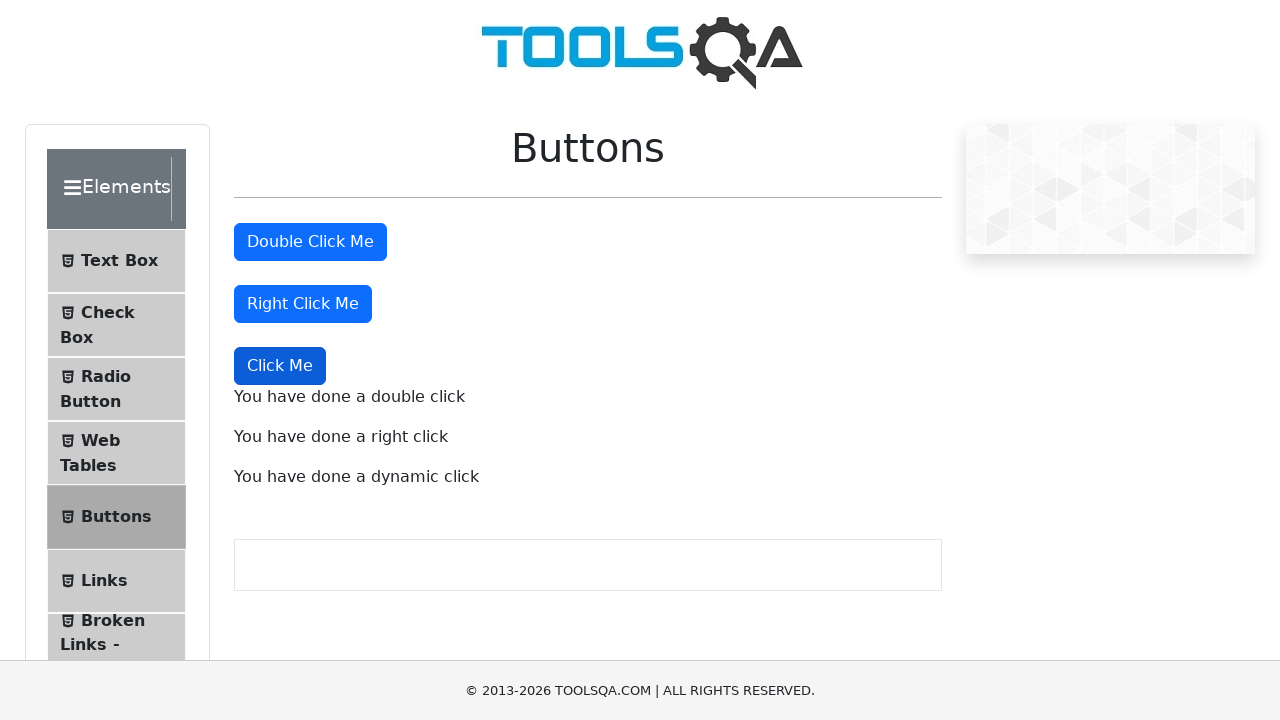

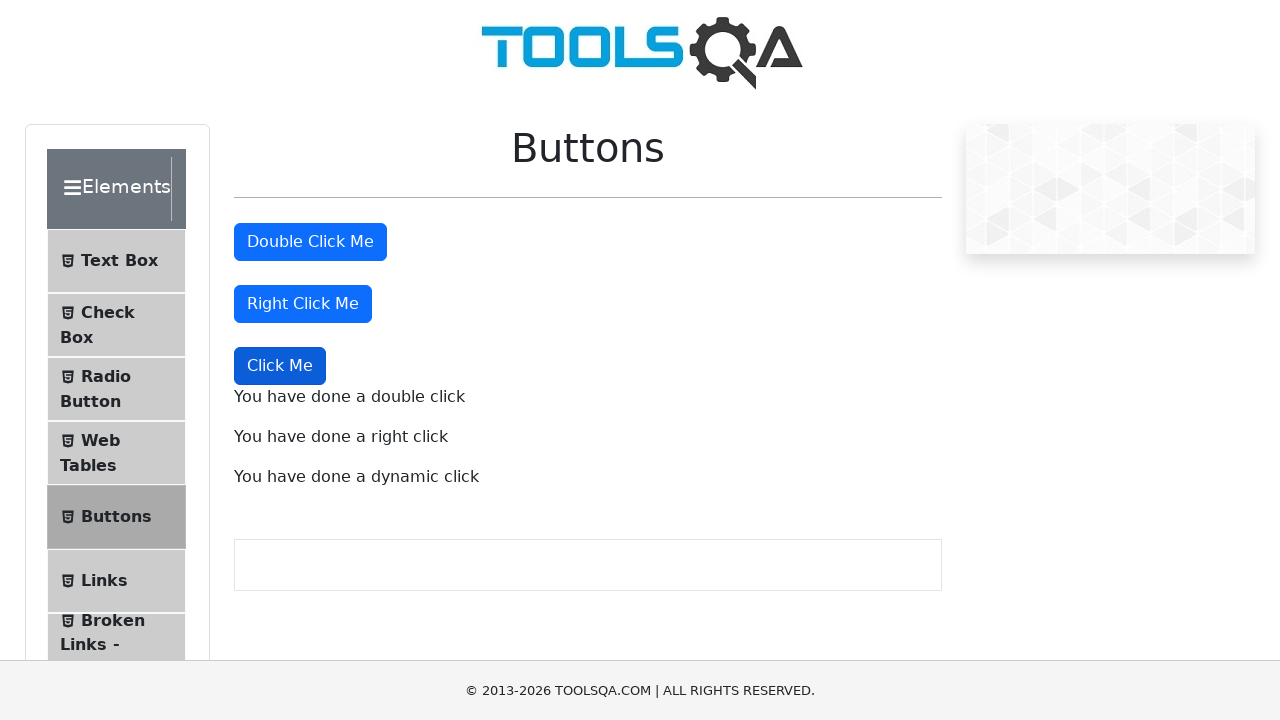